Tests file upload functionality by uploading a file and verifying the success message is displayed

Starting URL: https://the-internet.herokuapp.com/upload

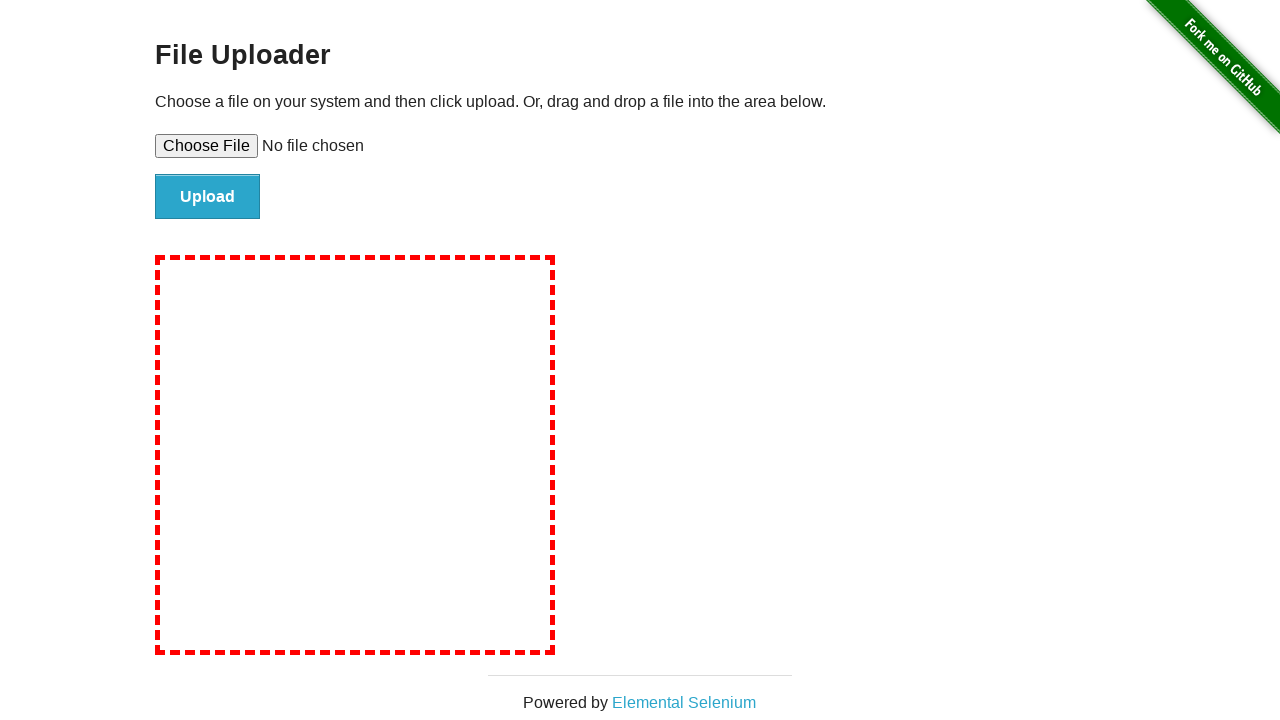

Created temporary test file for upload
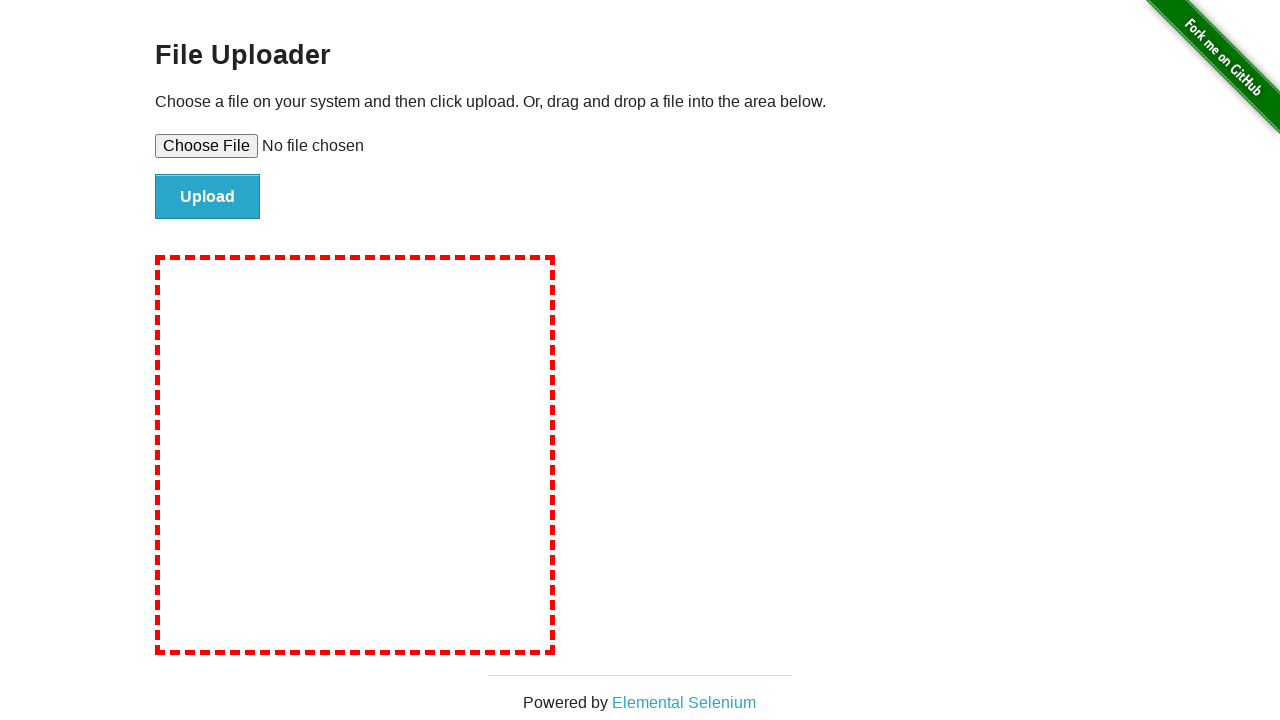

Selected file for upload
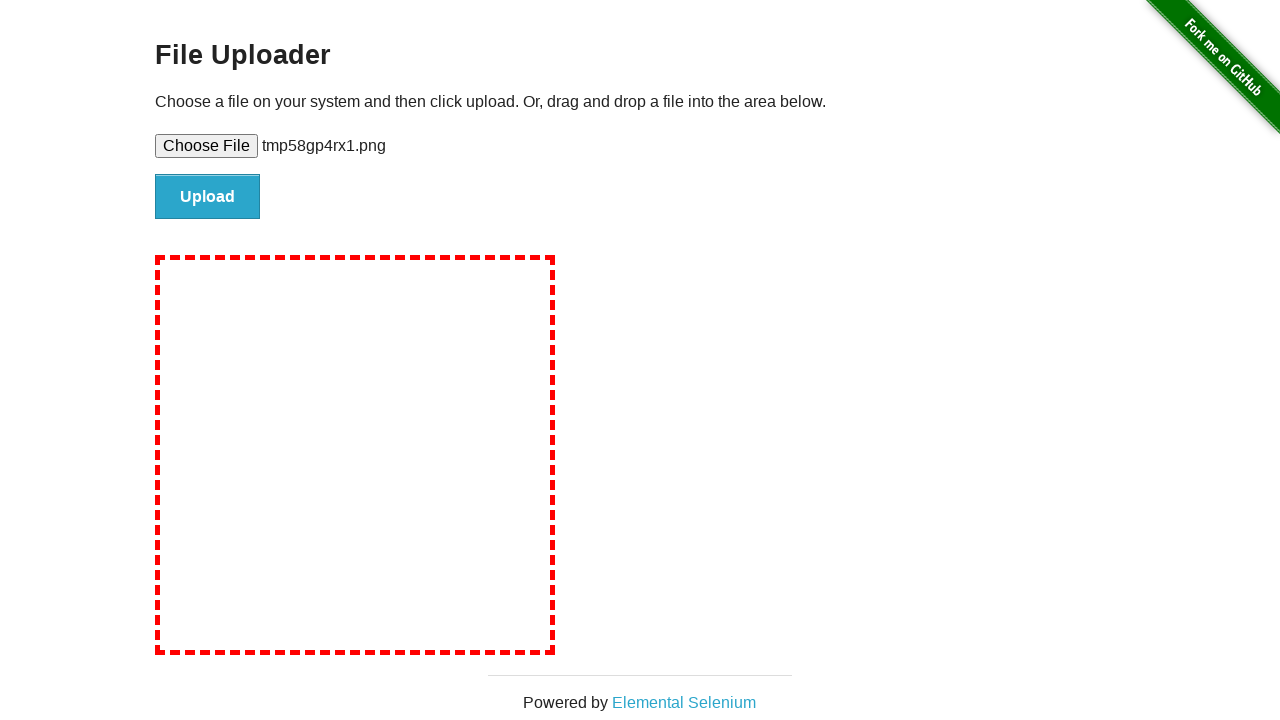

Clicked the upload button at (208, 197) on #file-submit
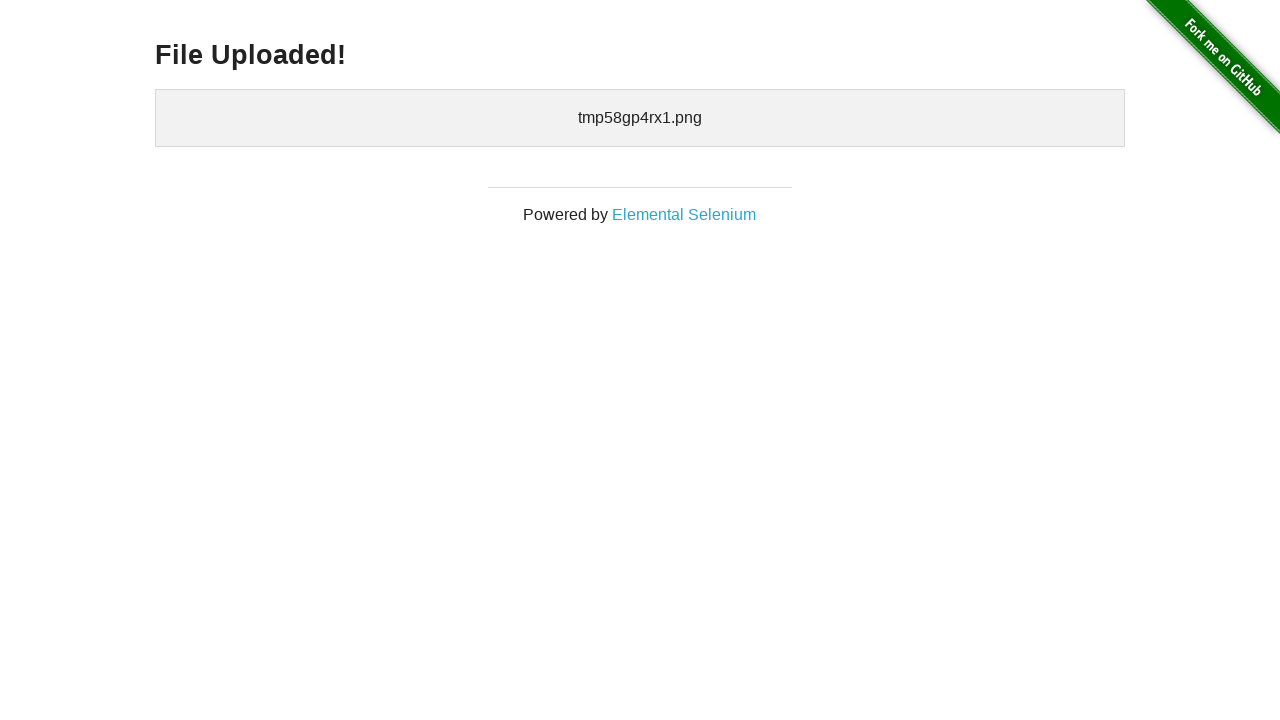

Success message became visible
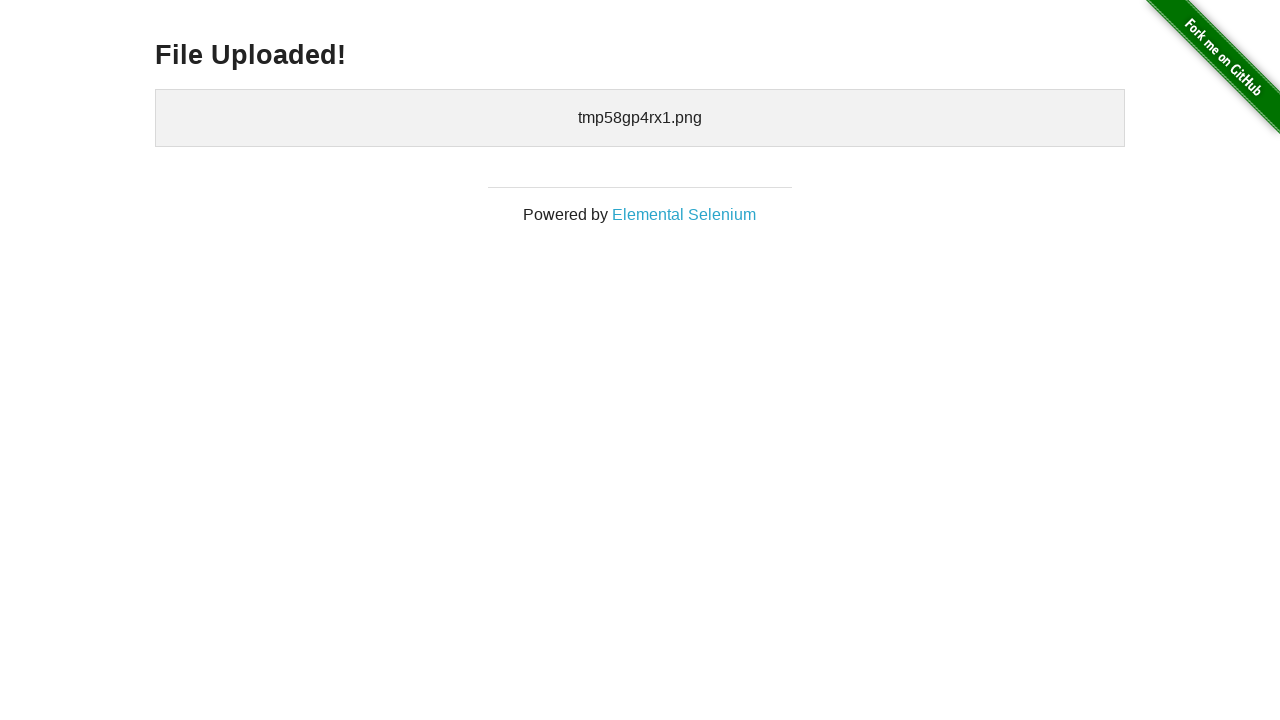

Verified success message is visible
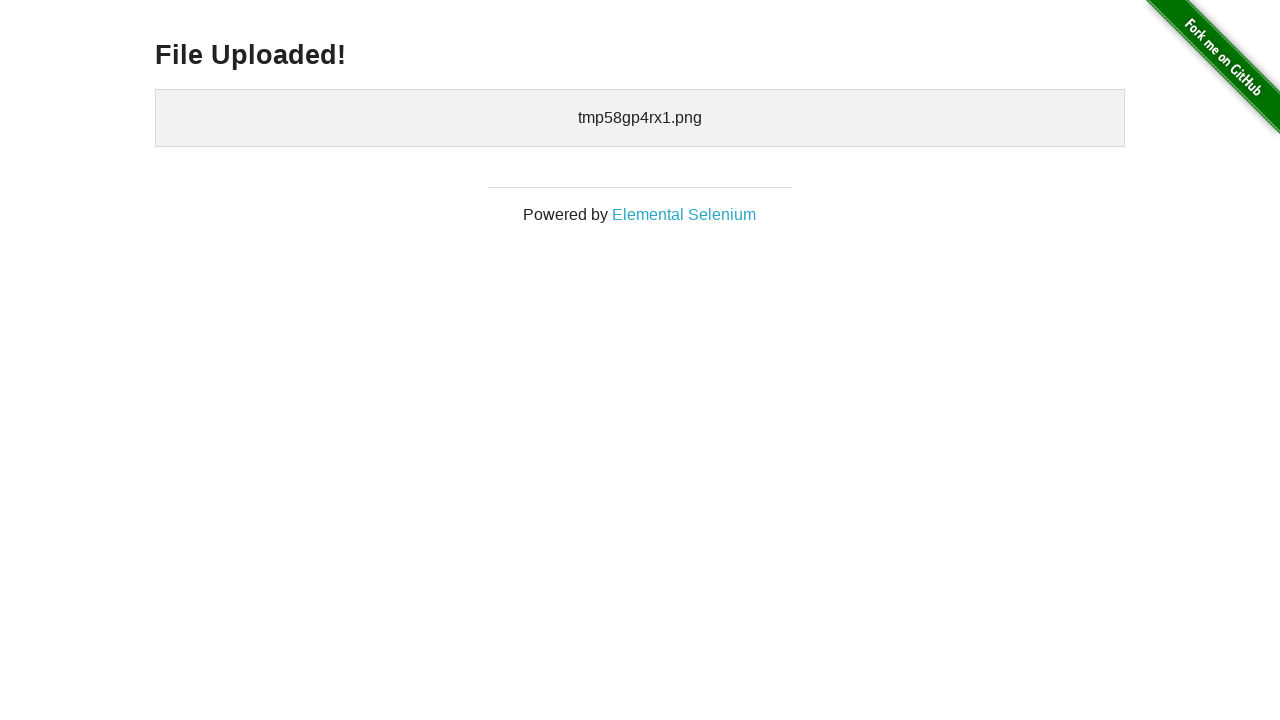

Cleaned up temporary test file
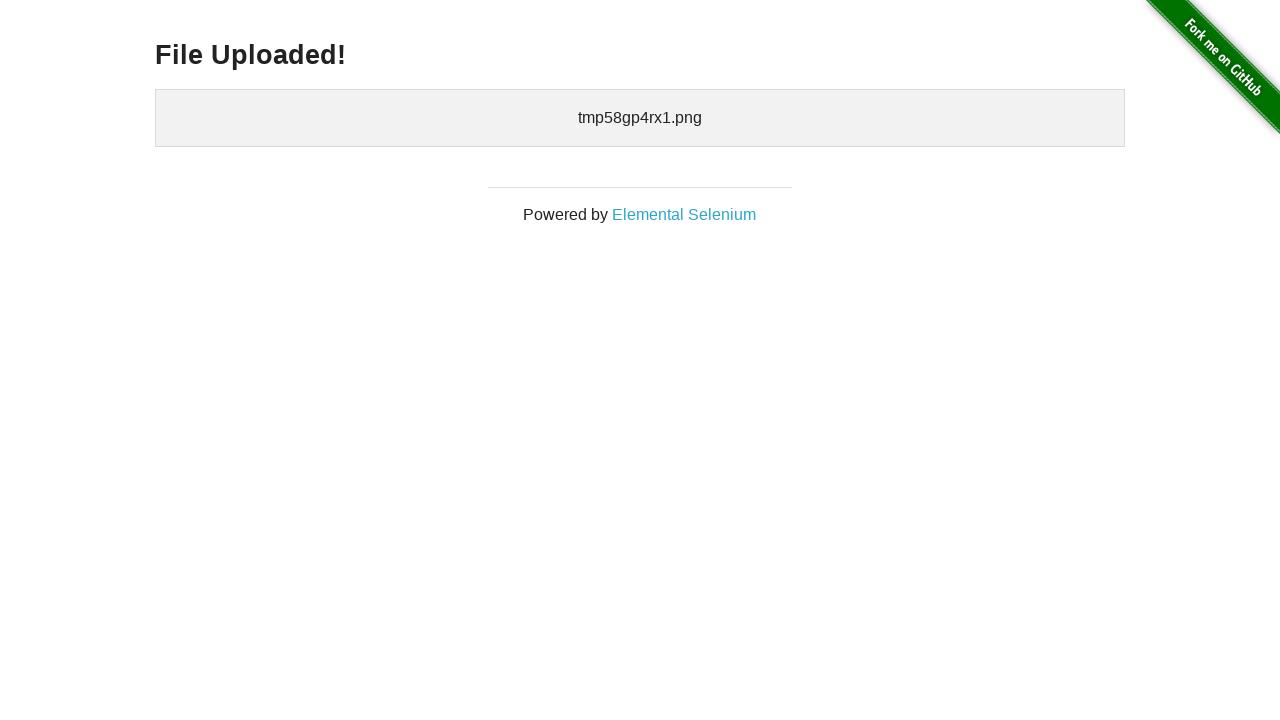

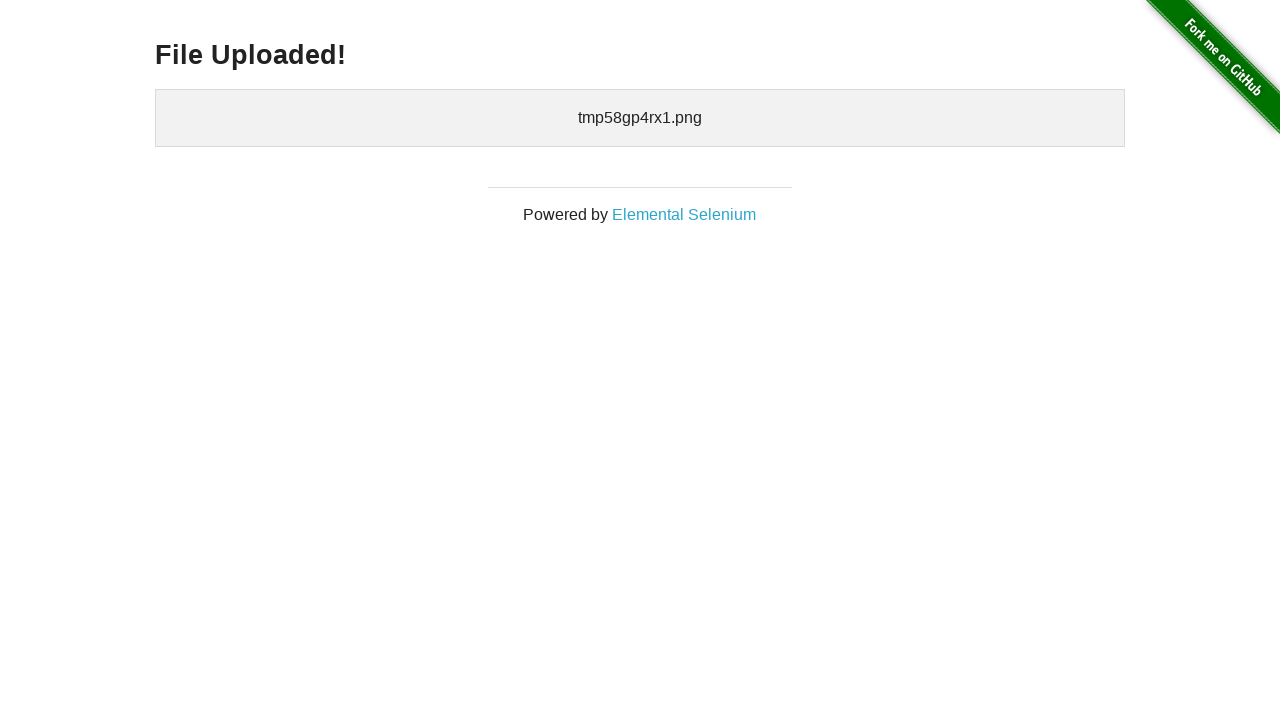